Tests checkbox functionality by clicking the second checkbox and verifying the selection states of all three checkboxes

Starting URL: https://www.rahulshettyacademy.com/AutomationPractice/

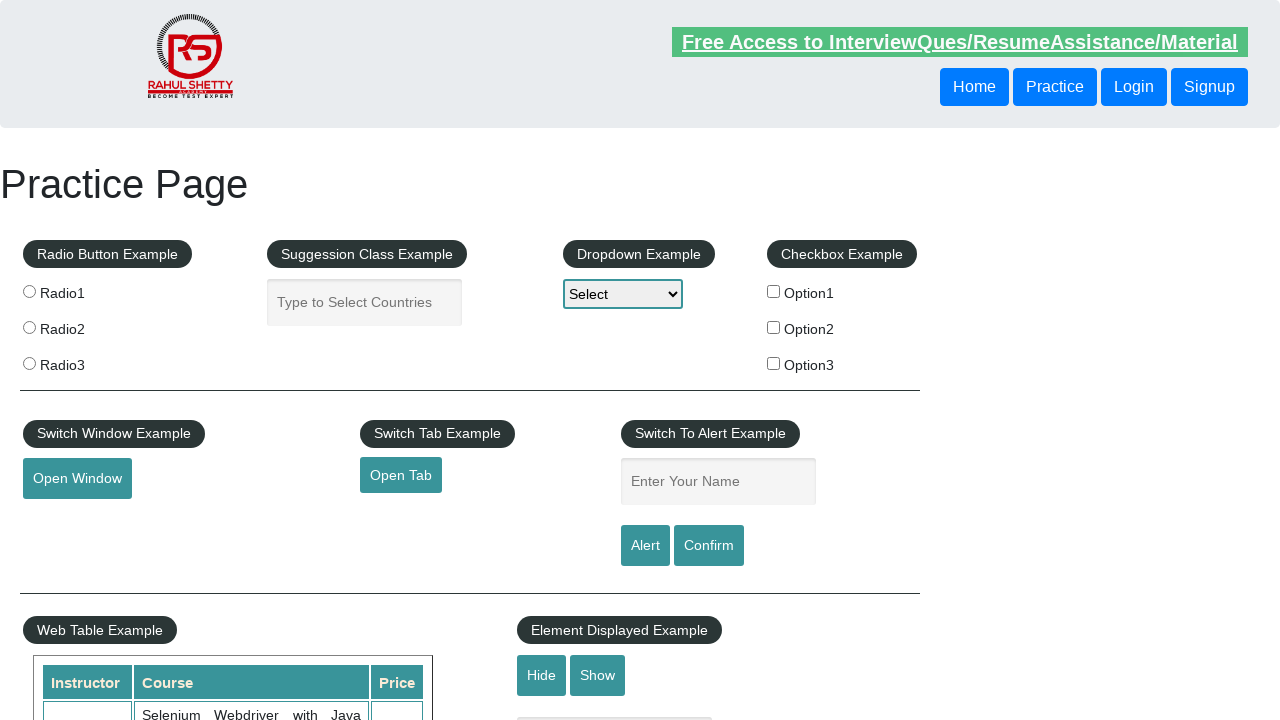

Clicked the second checkbox at (774, 327) on #checkBoxOption2
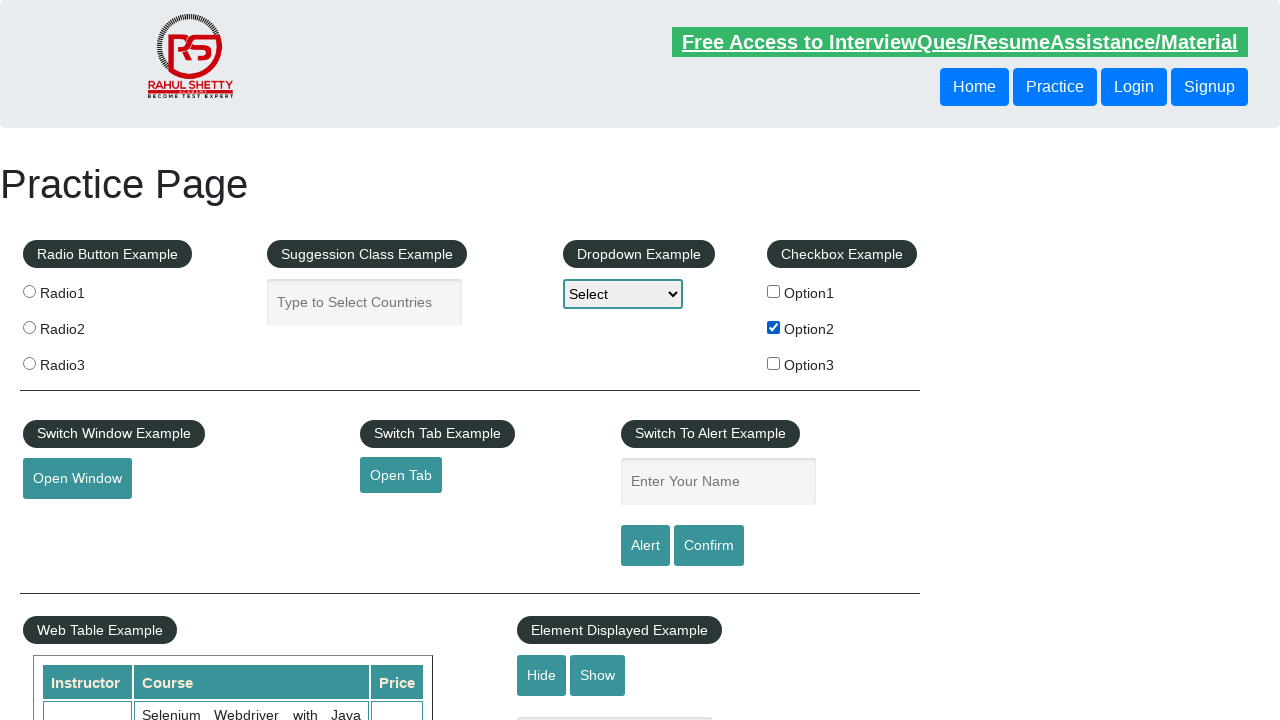

Verified first checkbox is not selected
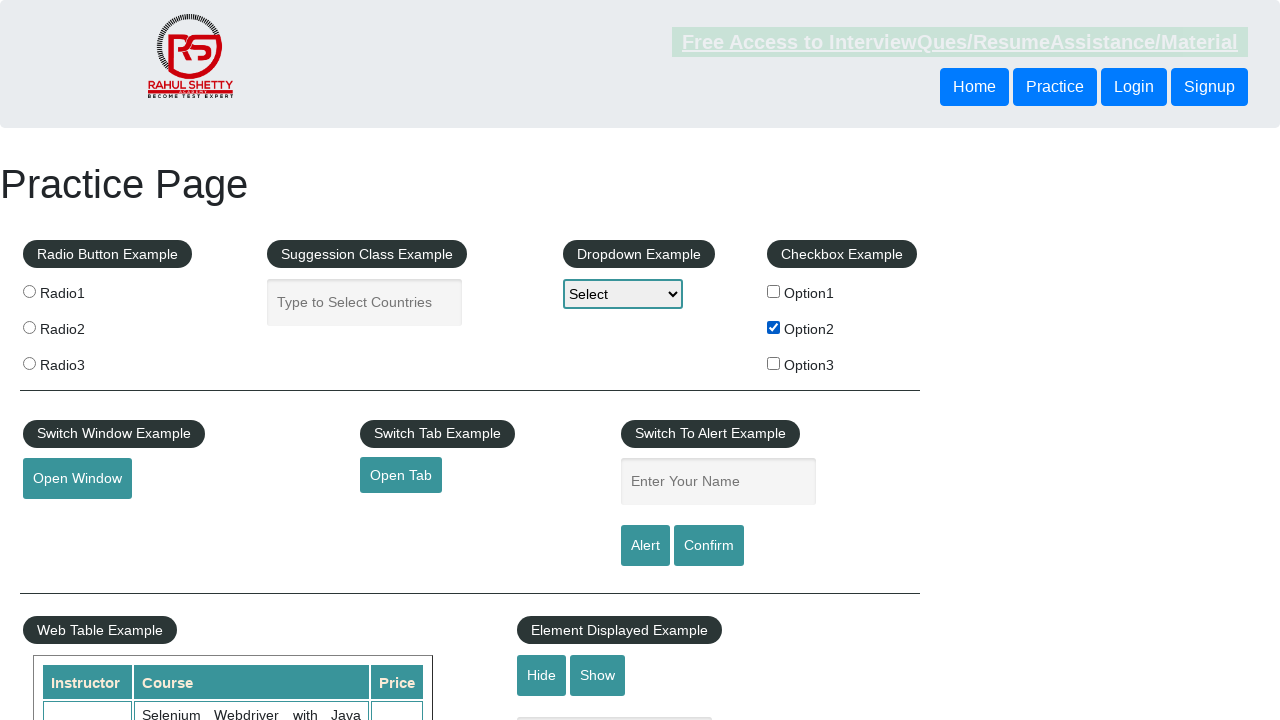

Verified second checkbox is selected
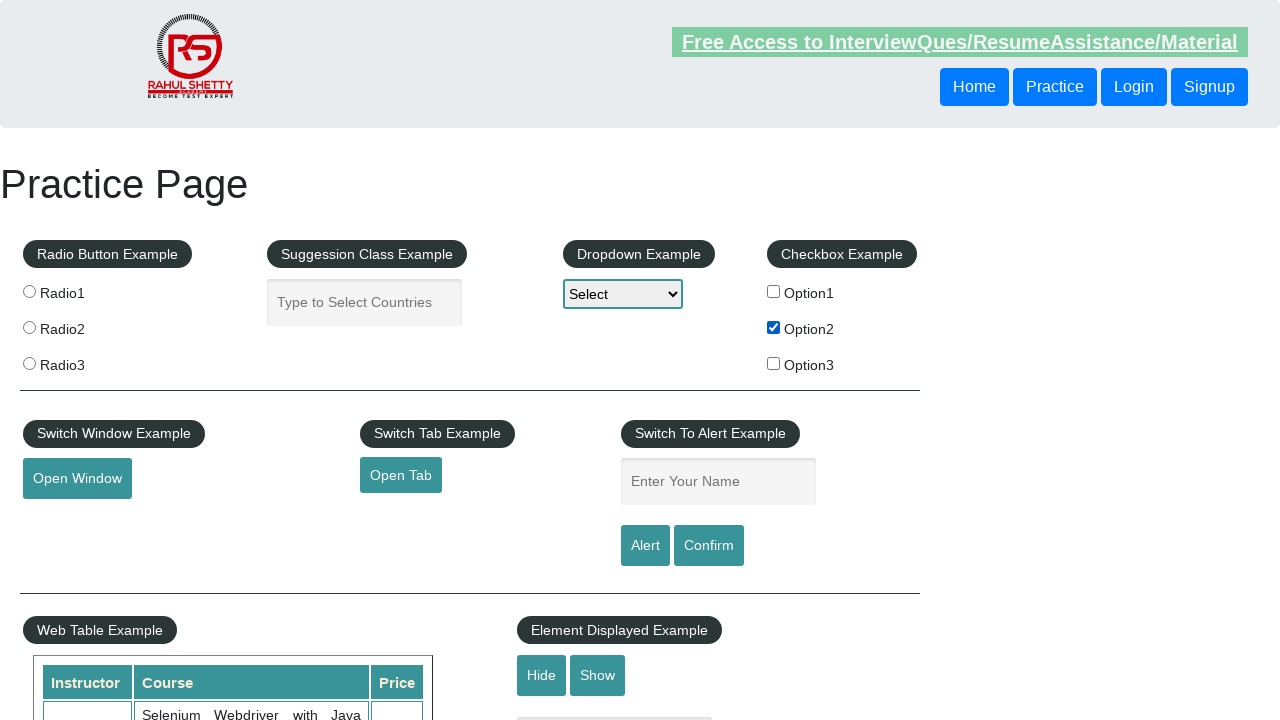

Verified third checkbox is not selected
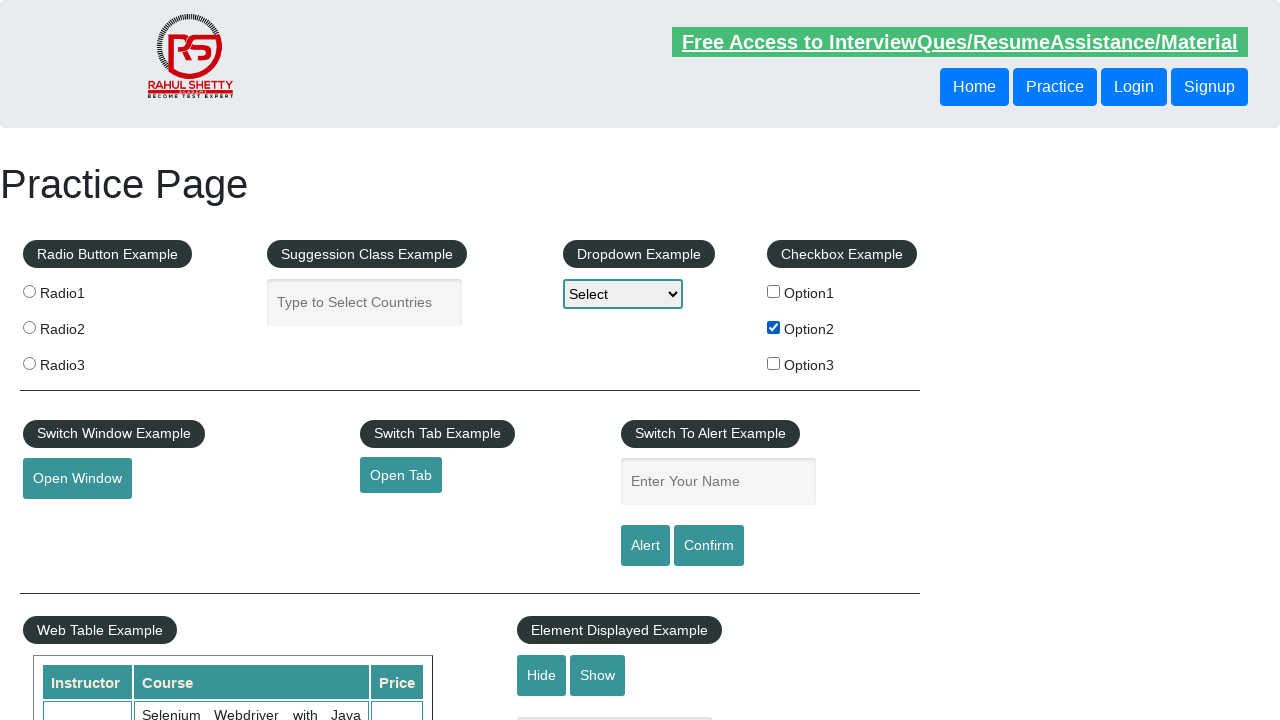

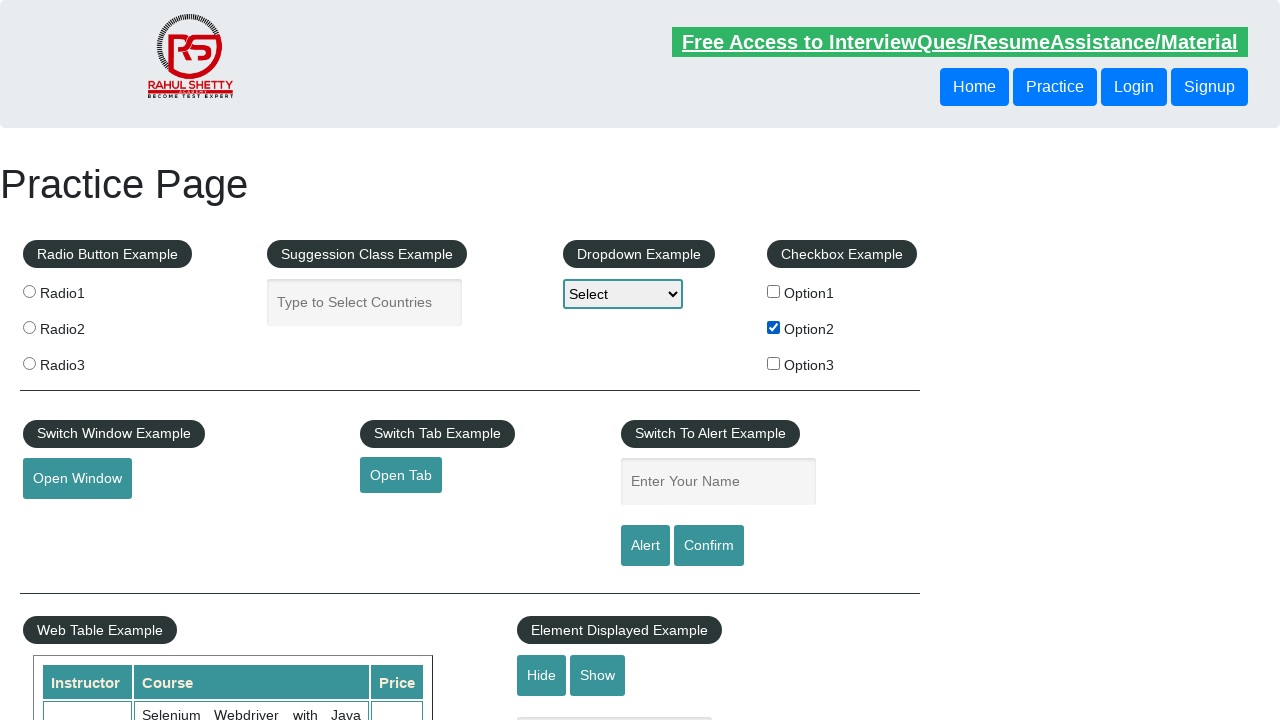